Tests clicking on authentication toggle element on Minfin Ukrainian financial site

Starting URL: https://minfin.com.ua/ua/

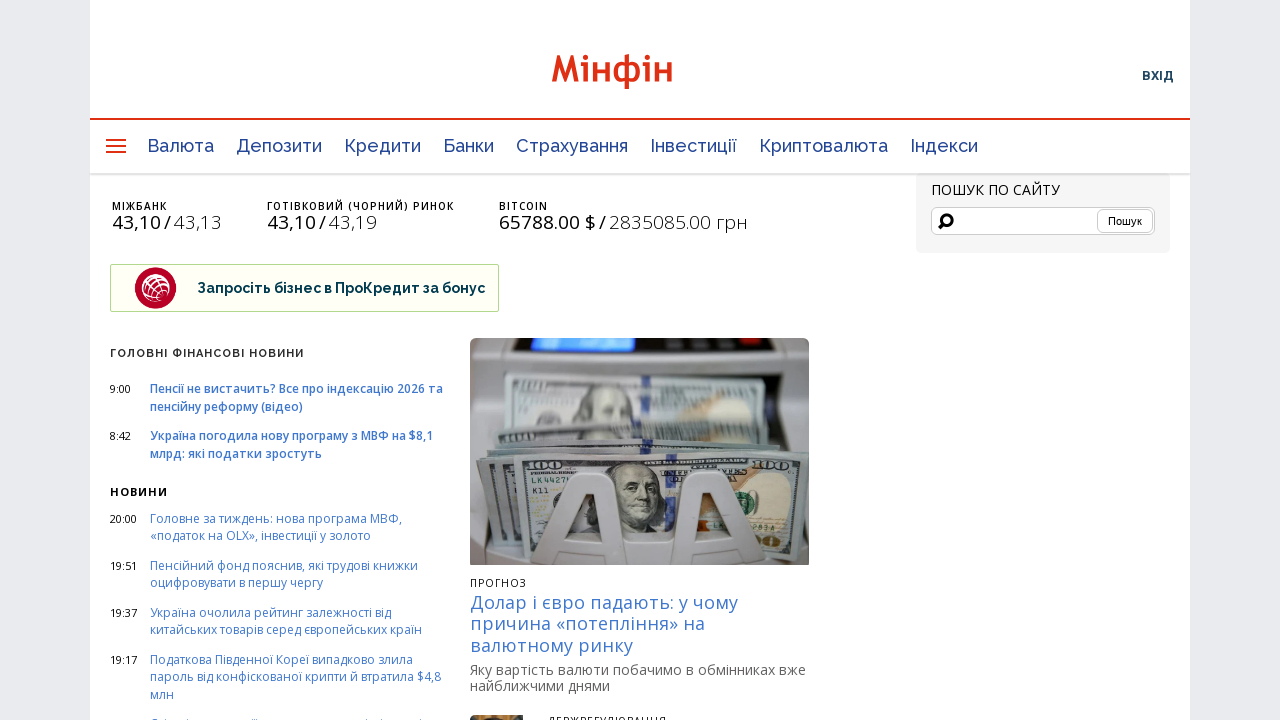

Clicked authentication toggle element on Minfin Ukrainian financial site at (1158, 76) on div.js-toggle-auth
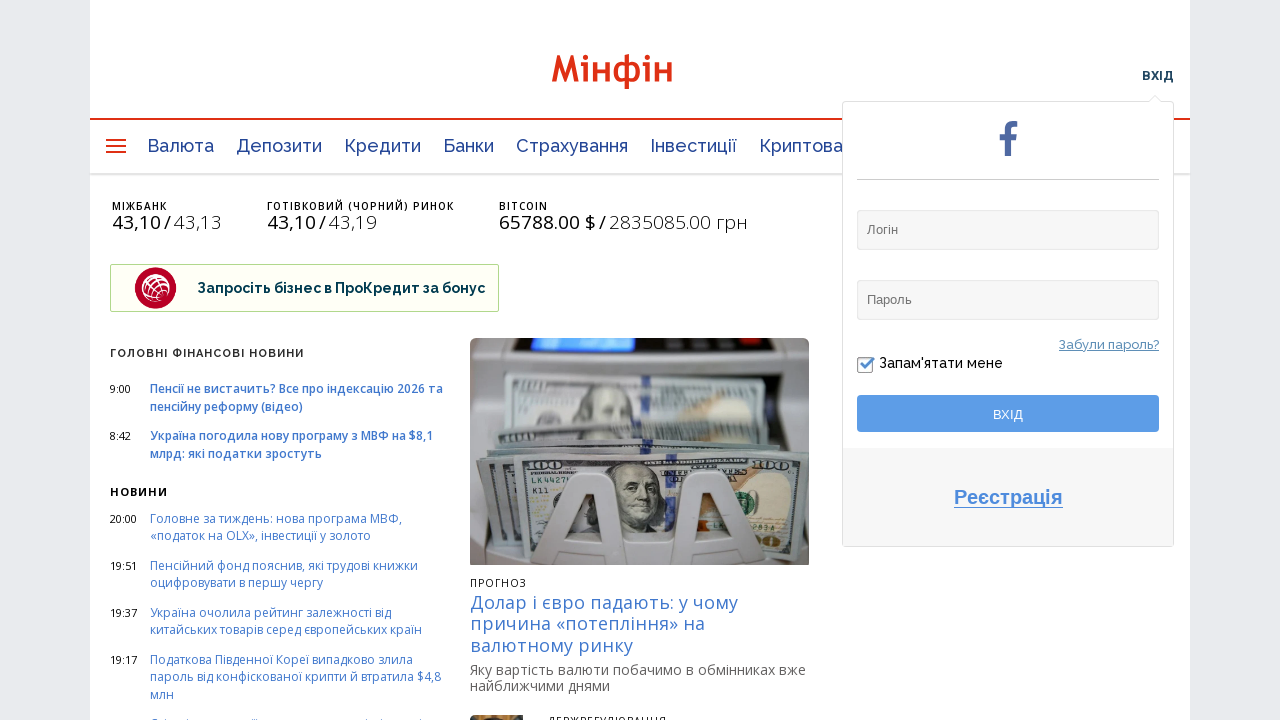

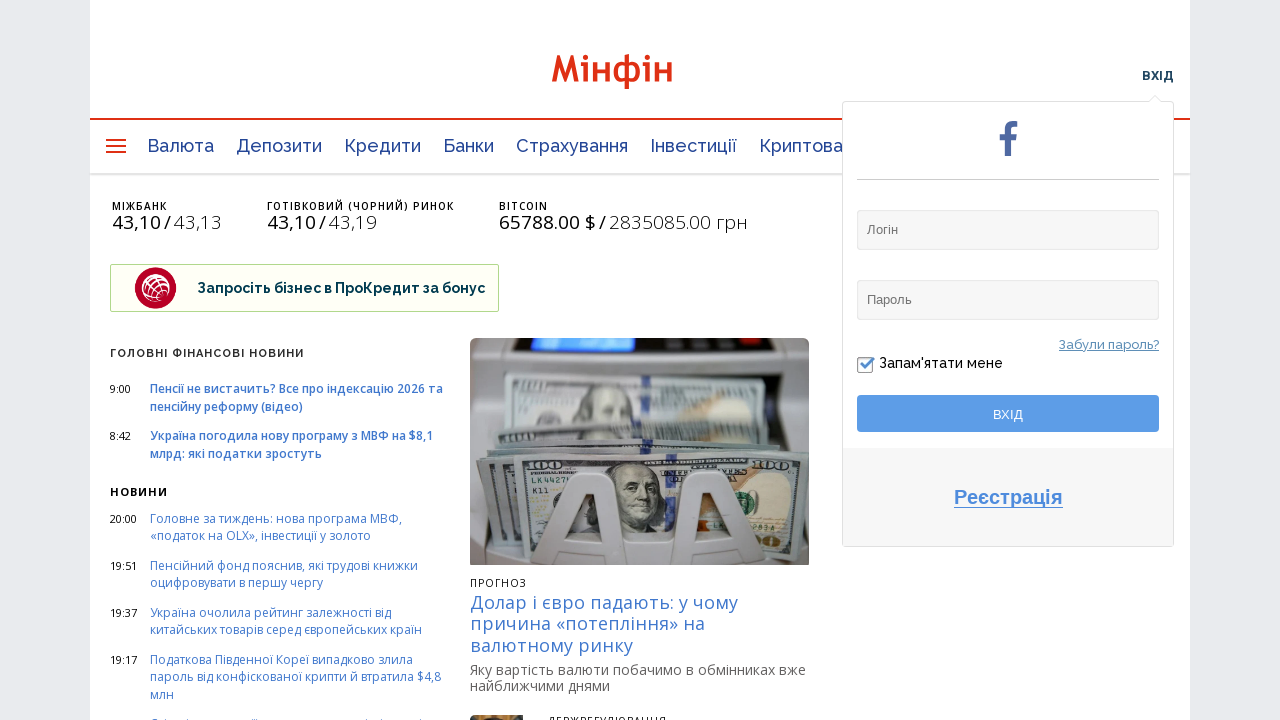